Tests scrolling to form elements and filling them with data

Starting URL: https://formy-project.herokuapp.com/scroll

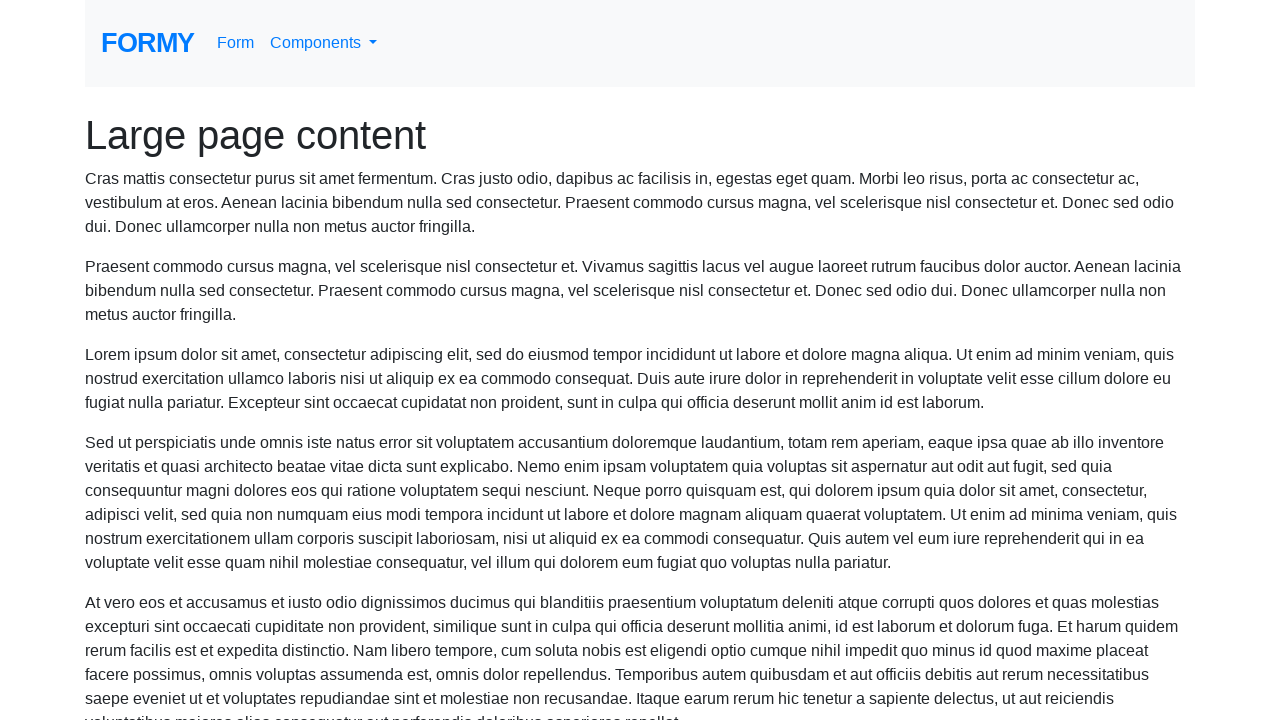

Scrolled to name field
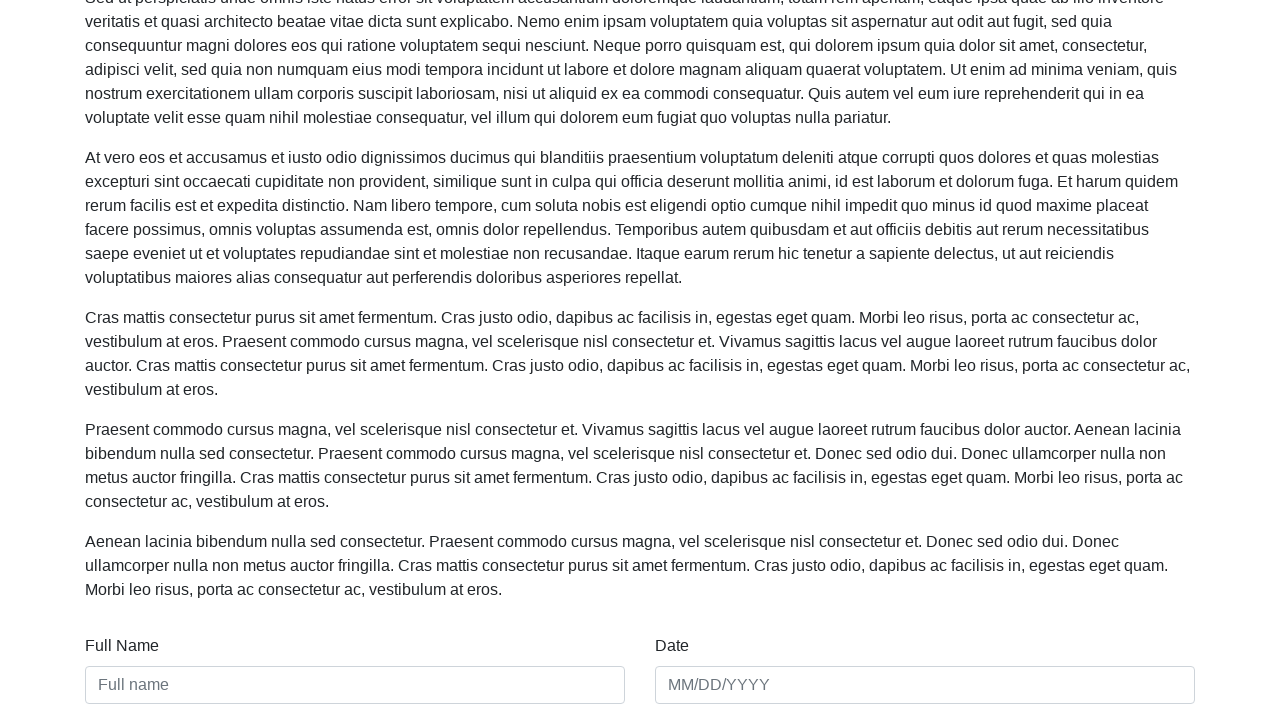

Filled name field with 'THIMIRA Navarathna' on xpath=//input[@id='name']
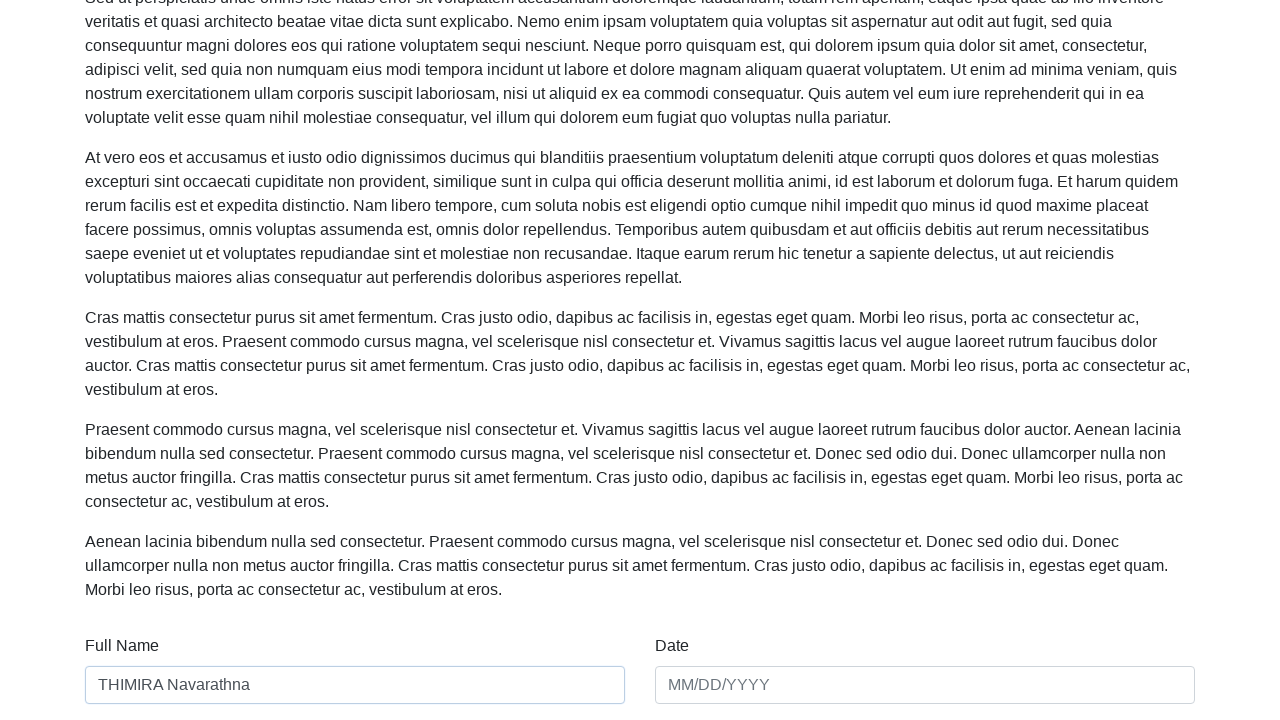

Filled date field with '02/01/2020' on #date
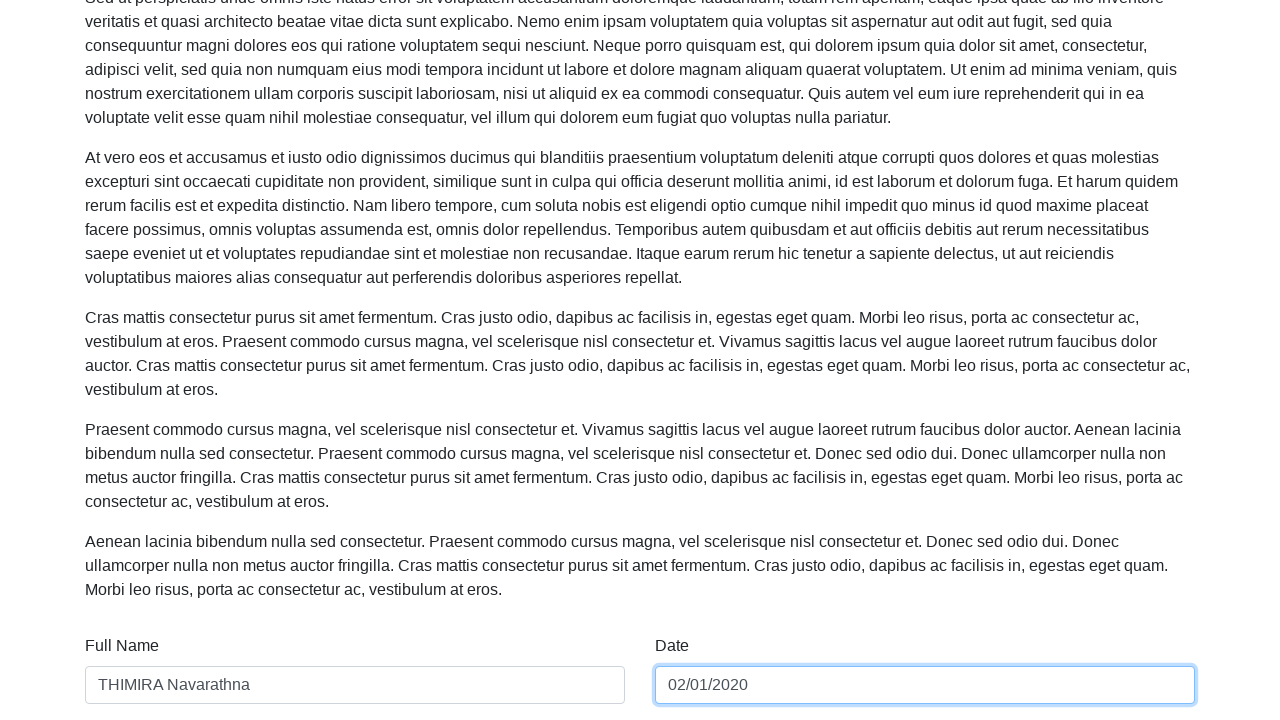

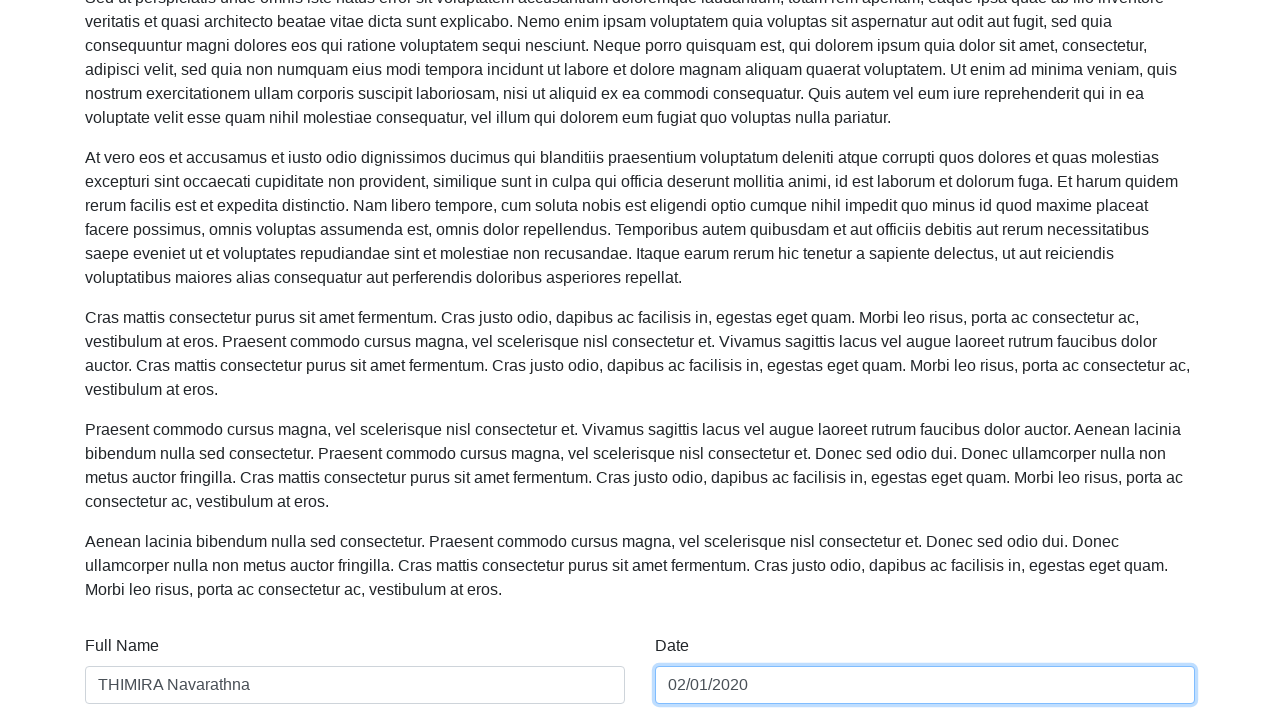